Tests navigation to contact page on tothenew.com and verifies page title and URL are accessible

Starting URL: https://www.tothenew.com/

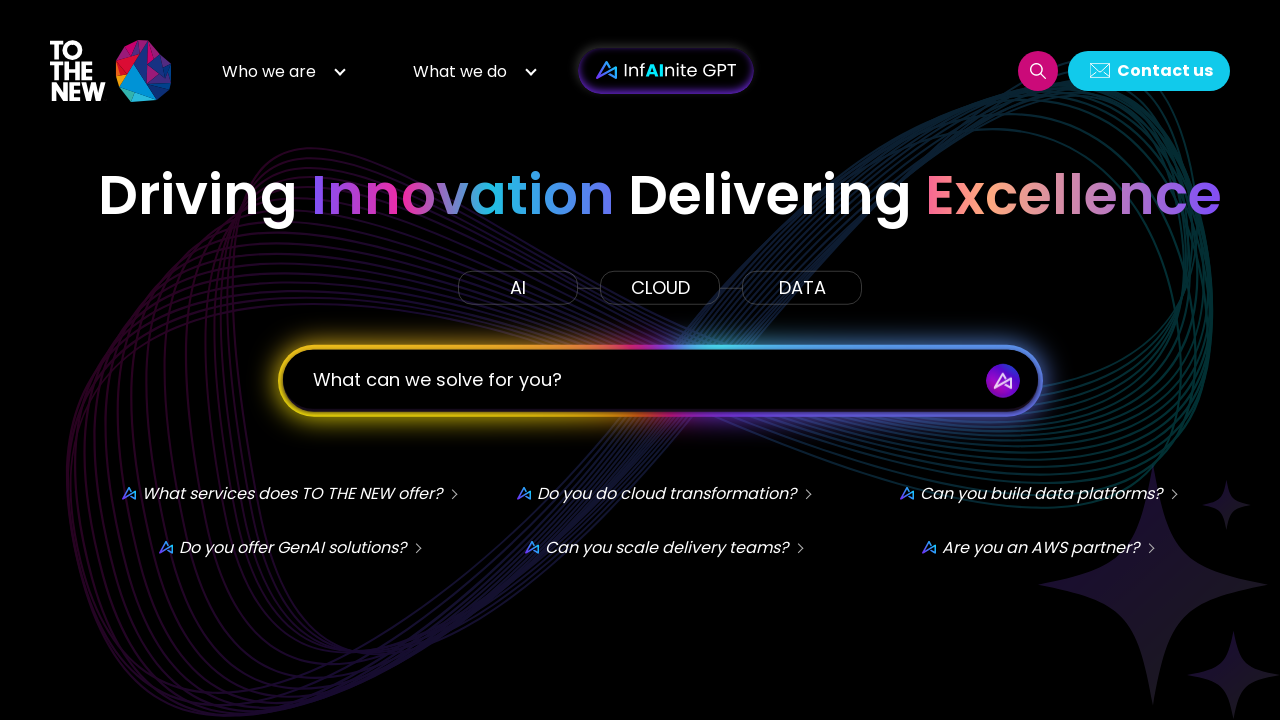

Clicked 'contact us' link on tothenew.com at (1149, 70) on a:text('contact us')
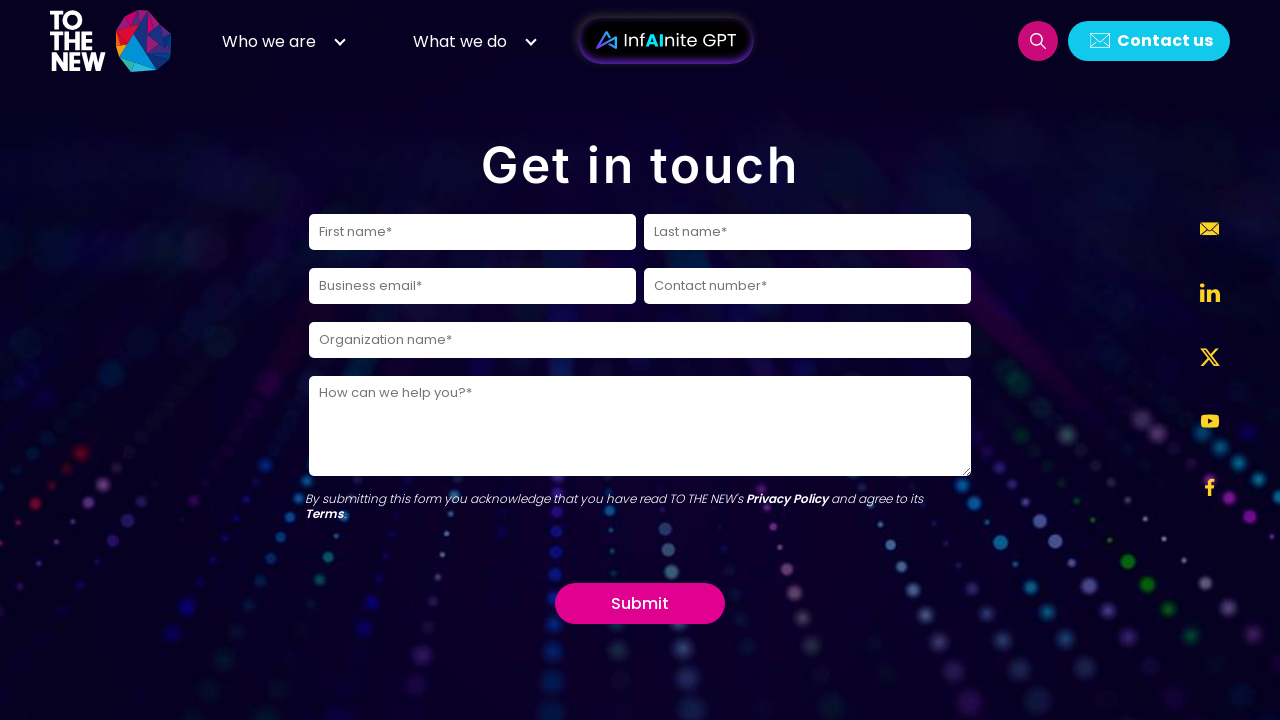

Navigation to contact page completed - DOM content loaded
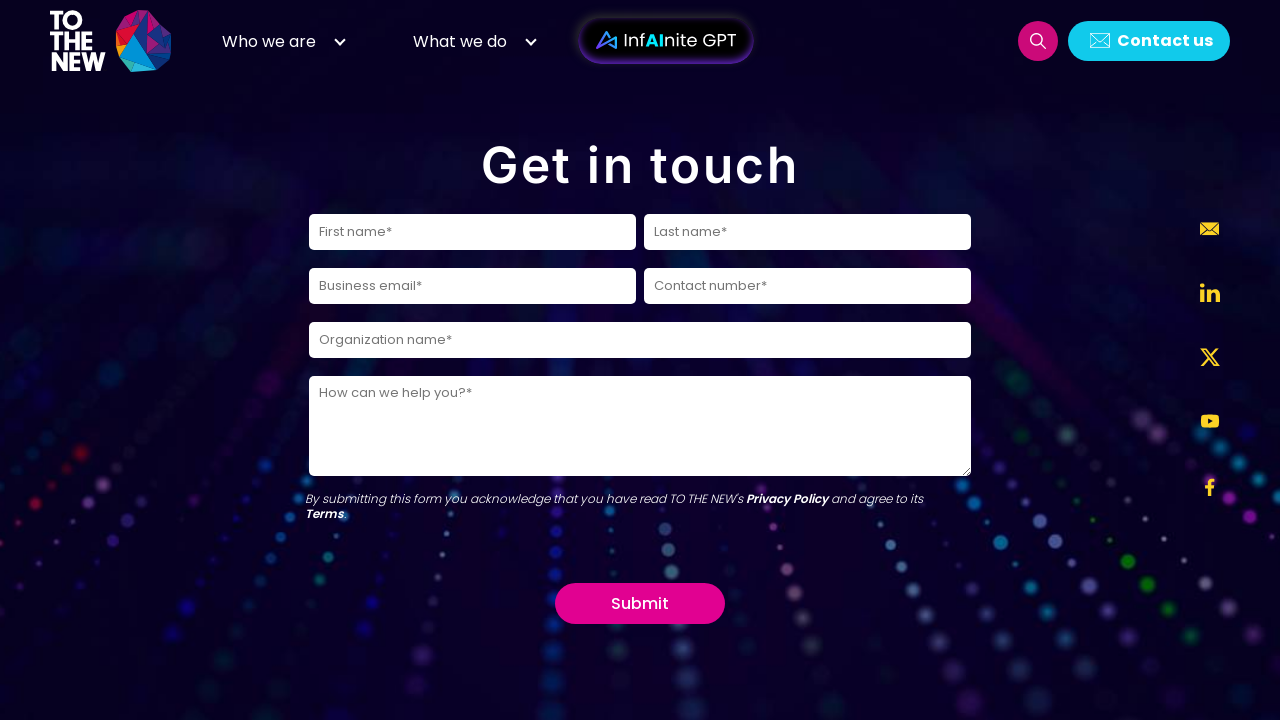

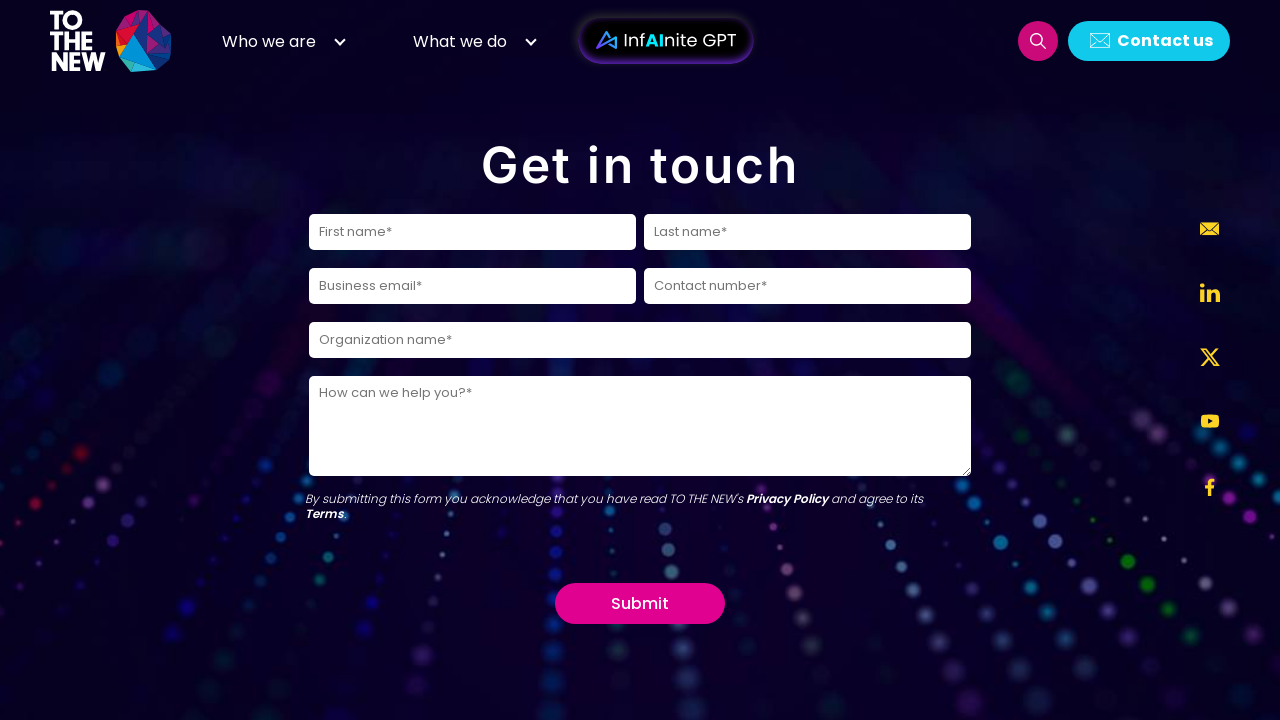